Tests clicking a button that triggers a JavaScript alert, then accepts the alert dialog

Starting URL: https://demoqa.com/alerts

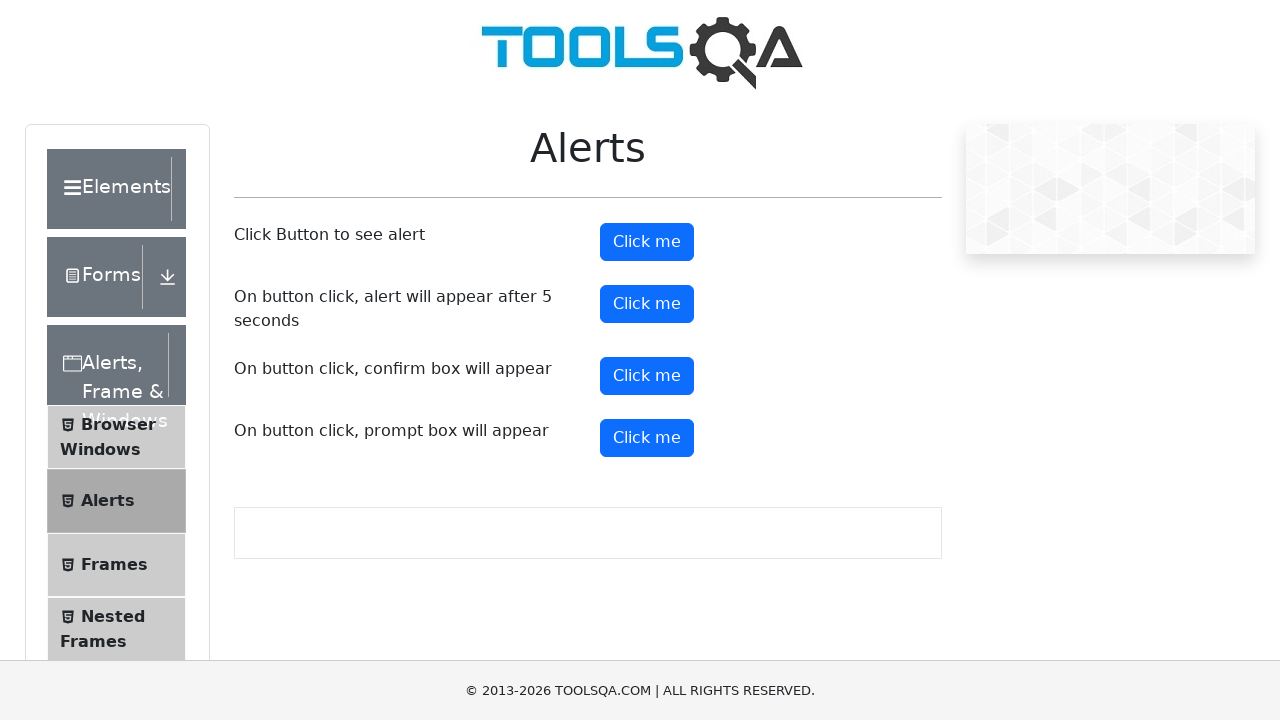

Clicked the alert button at (647, 242) on #alertButton
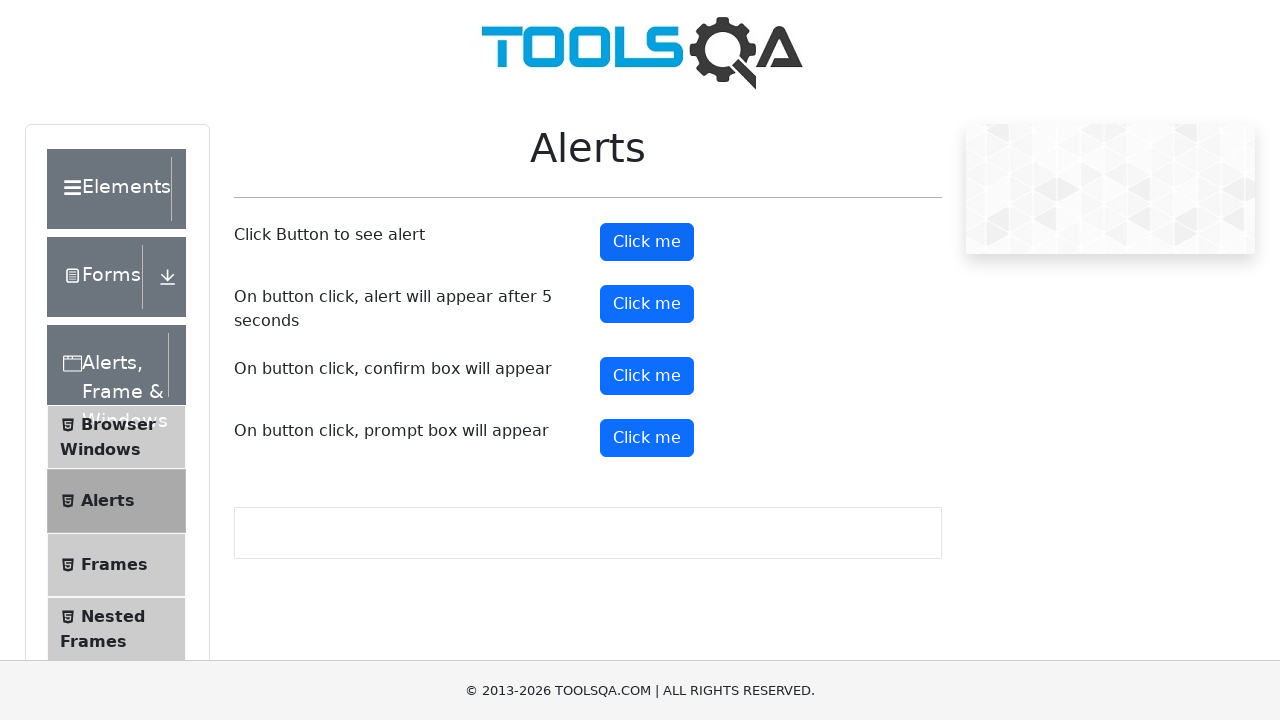

Set up dialog handler to accept alerts
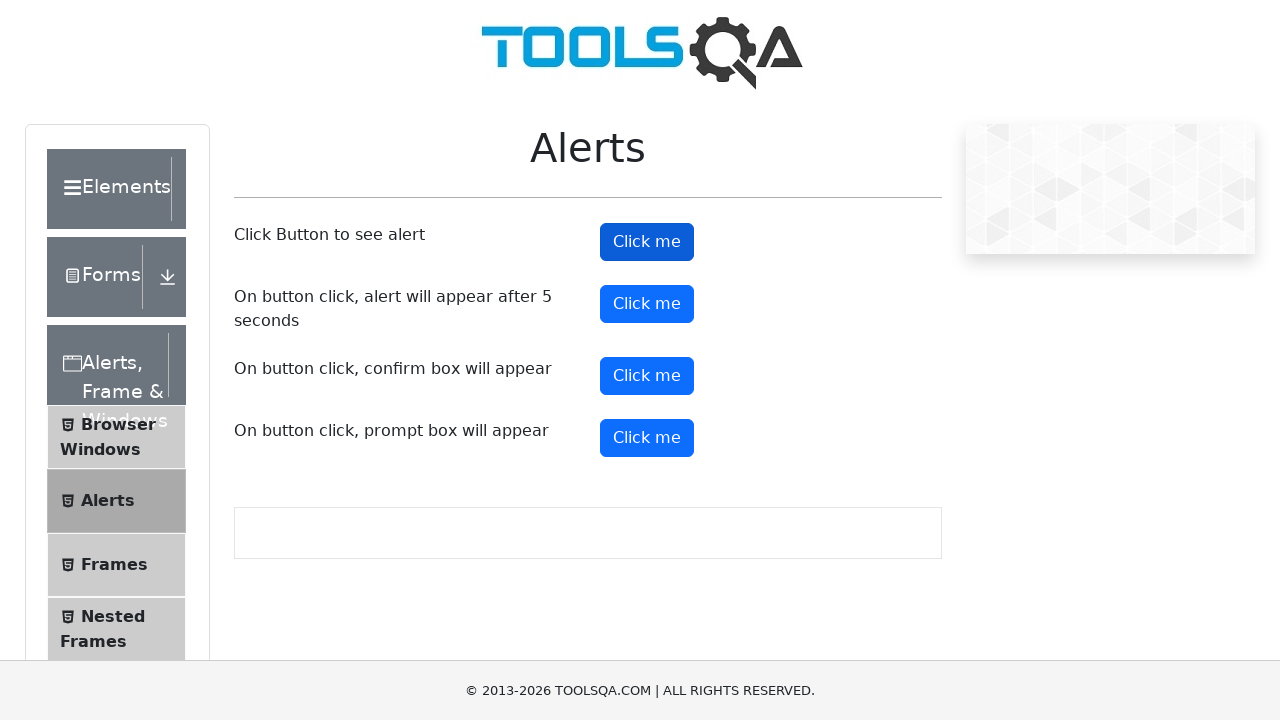

Waited 500ms for alert to be processed
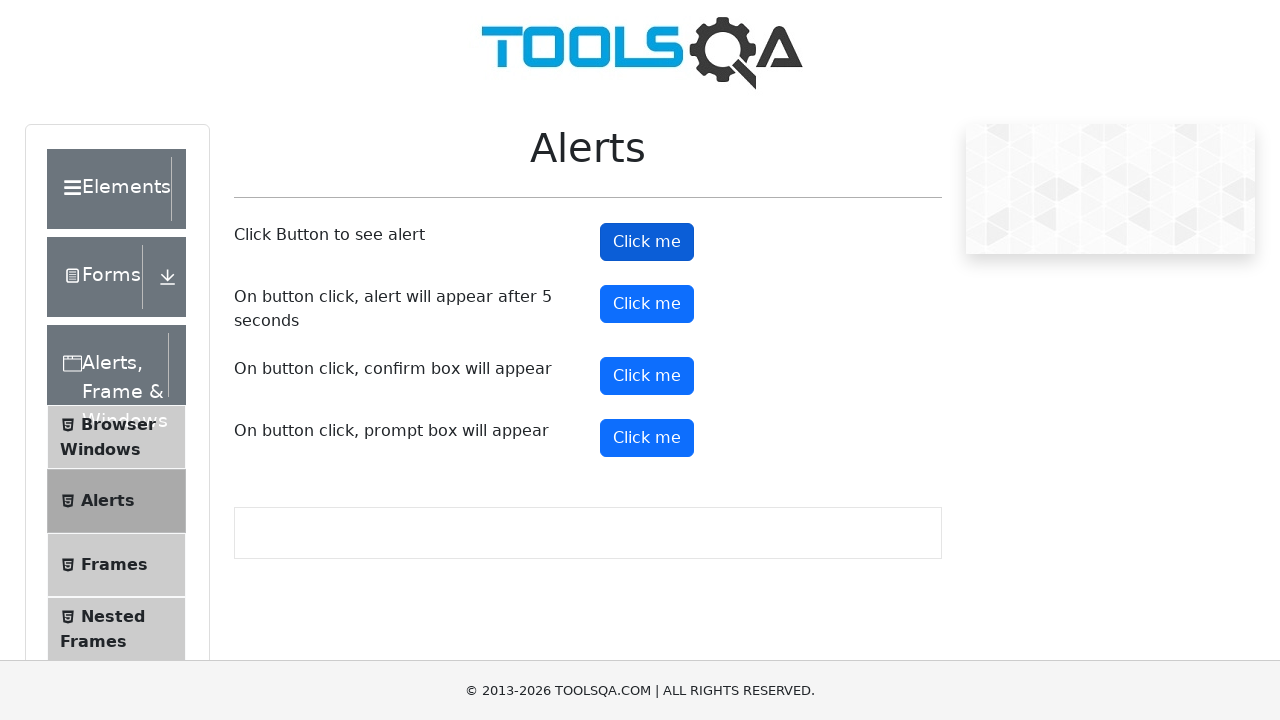

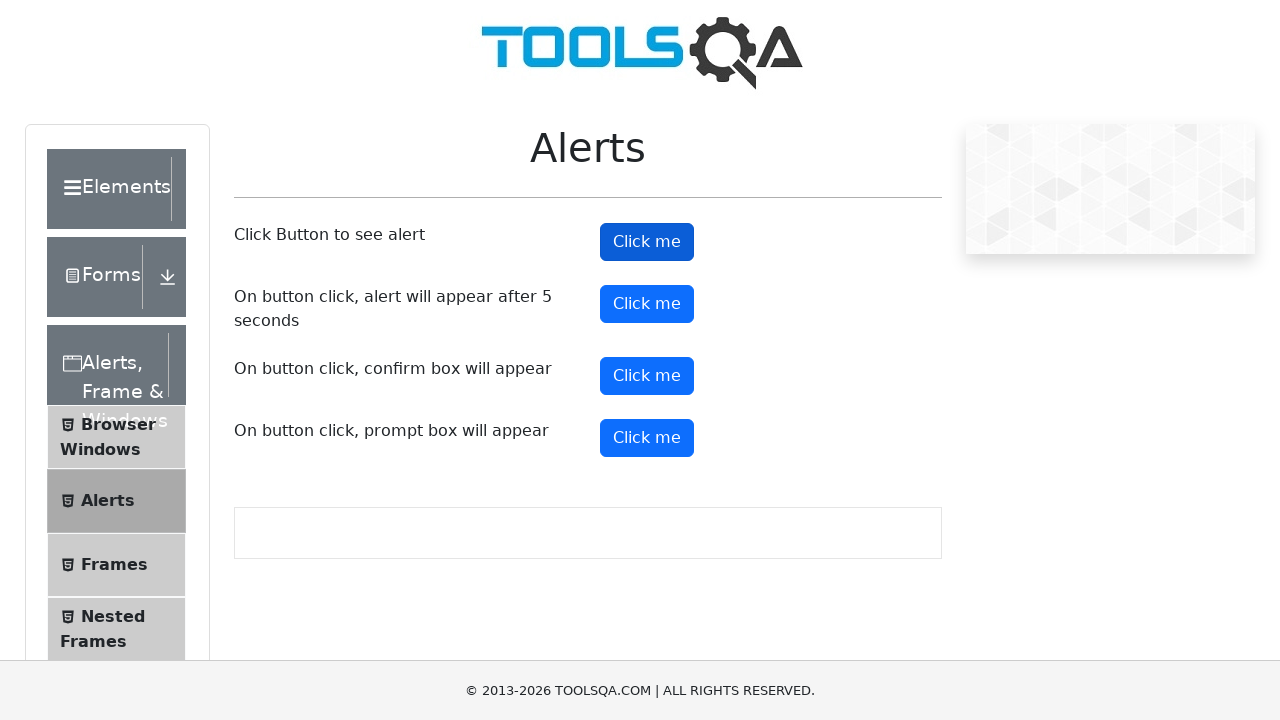